Tests switching to an iframe and verifying content within the frame

Starting URL: https://demoqa.com/

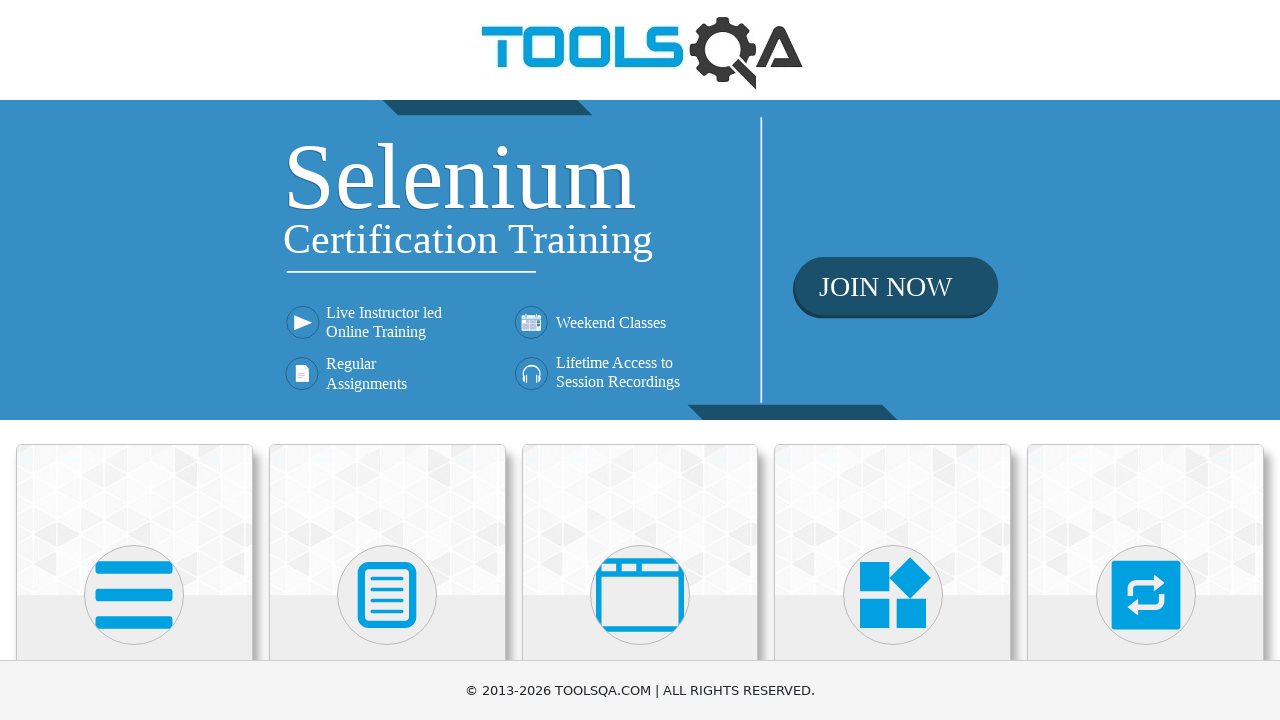

Clicked on Alerts, Frame & Windows card at (640, 360) on xpath=//h5[text()='Alerts, Frame & Windows']
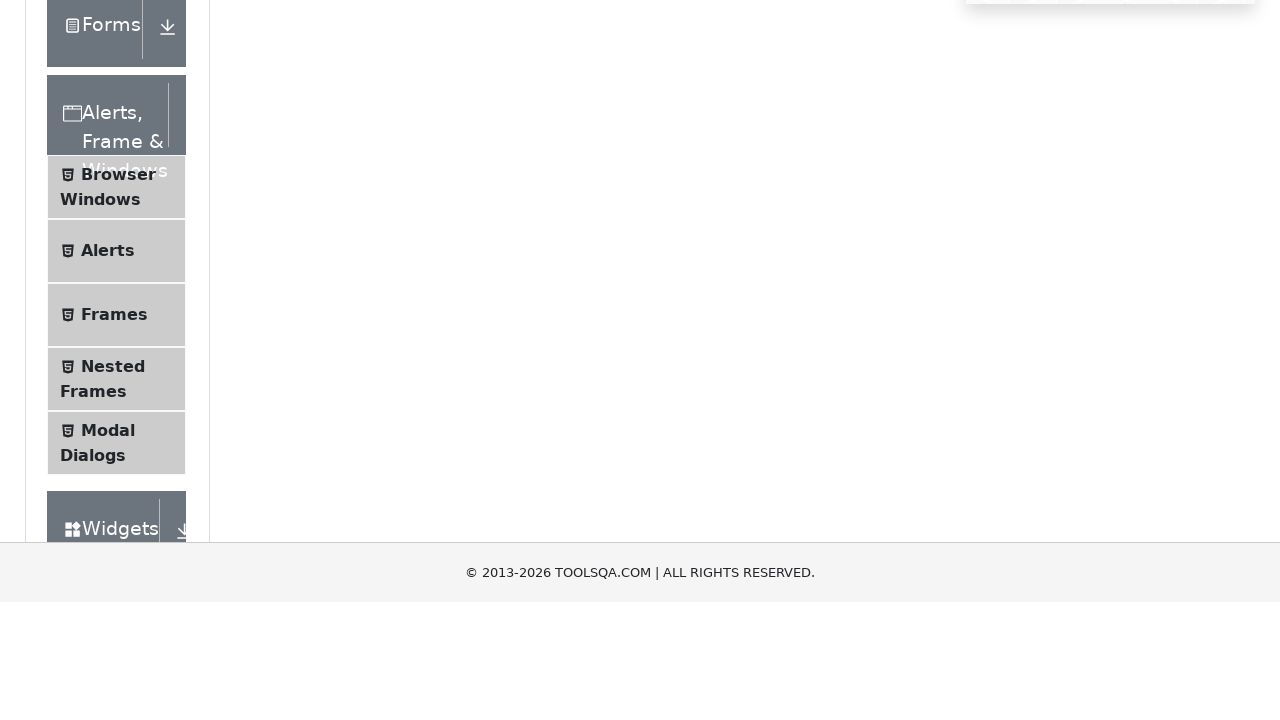

Clicked on Frames menu item at (114, 565) on xpath=//span[text()='Frames']
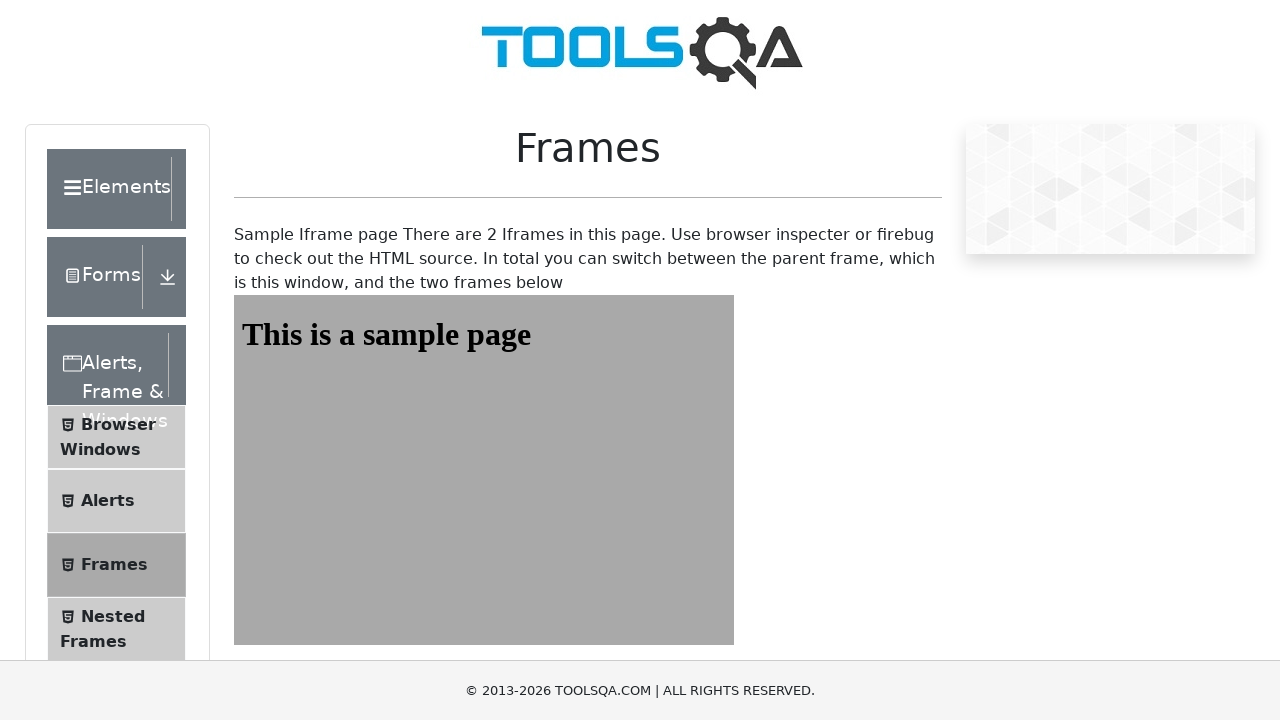

Located iframe with id 'frame1'
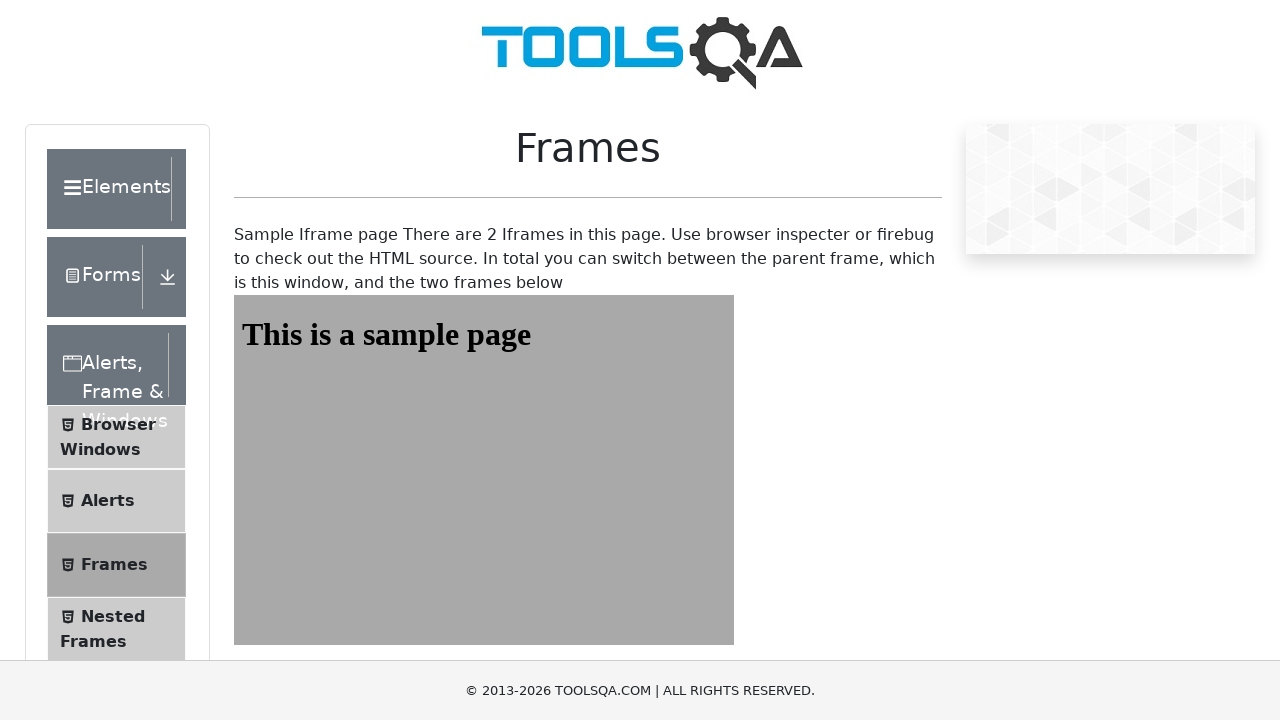

Waited for sample heading element within iframe to load
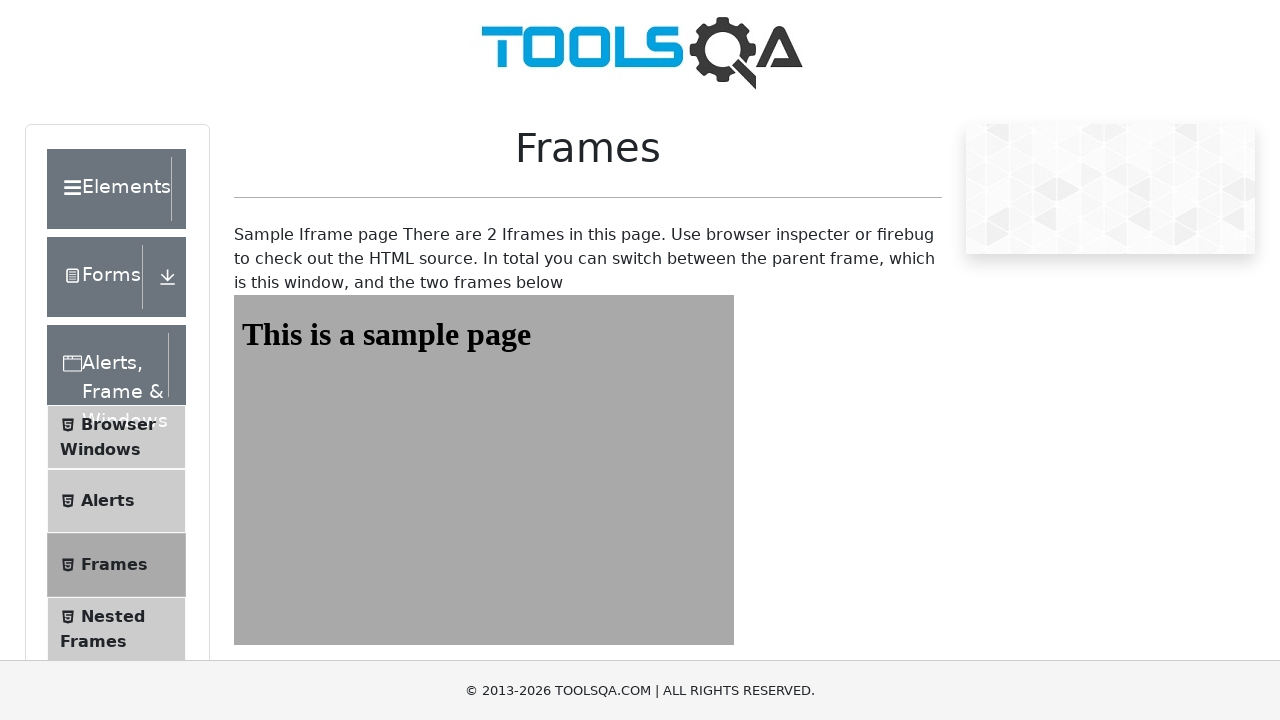

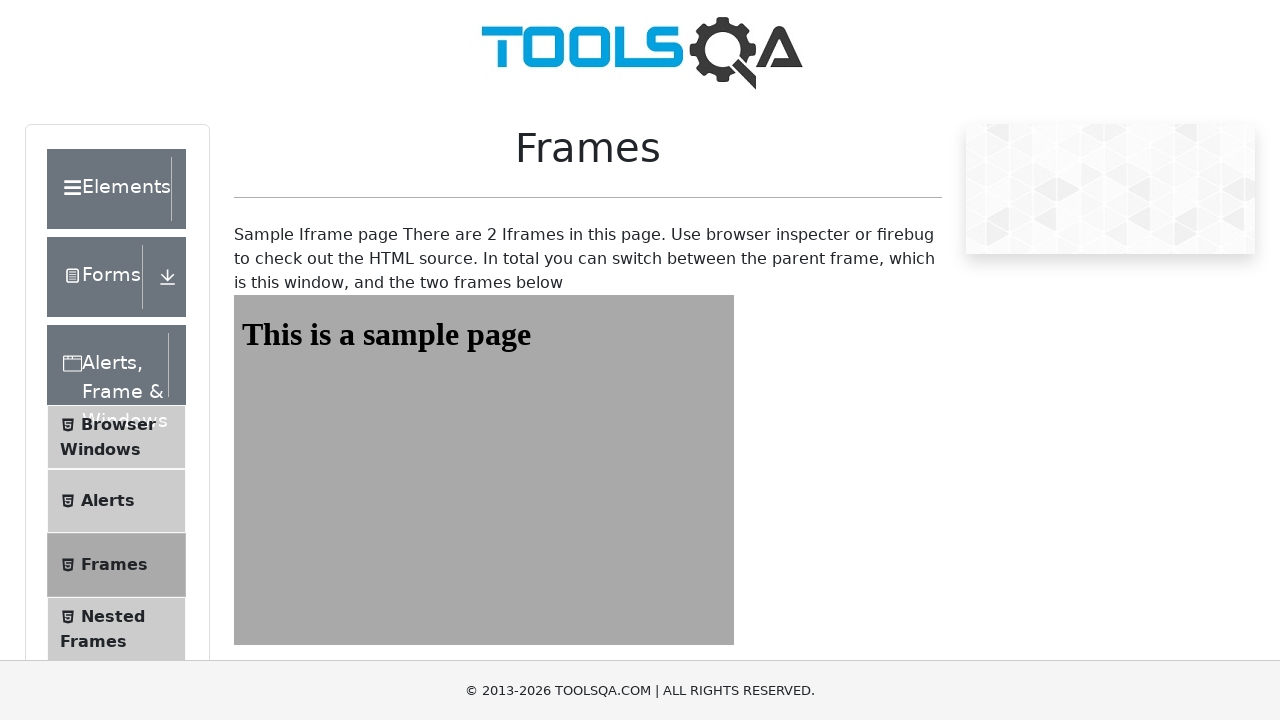